Calculates the sum of two numbers displayed on the page, selects the result from a dropdown menu, and submits the form

Starting URL: http://suninjuly.github.io/selects1.html

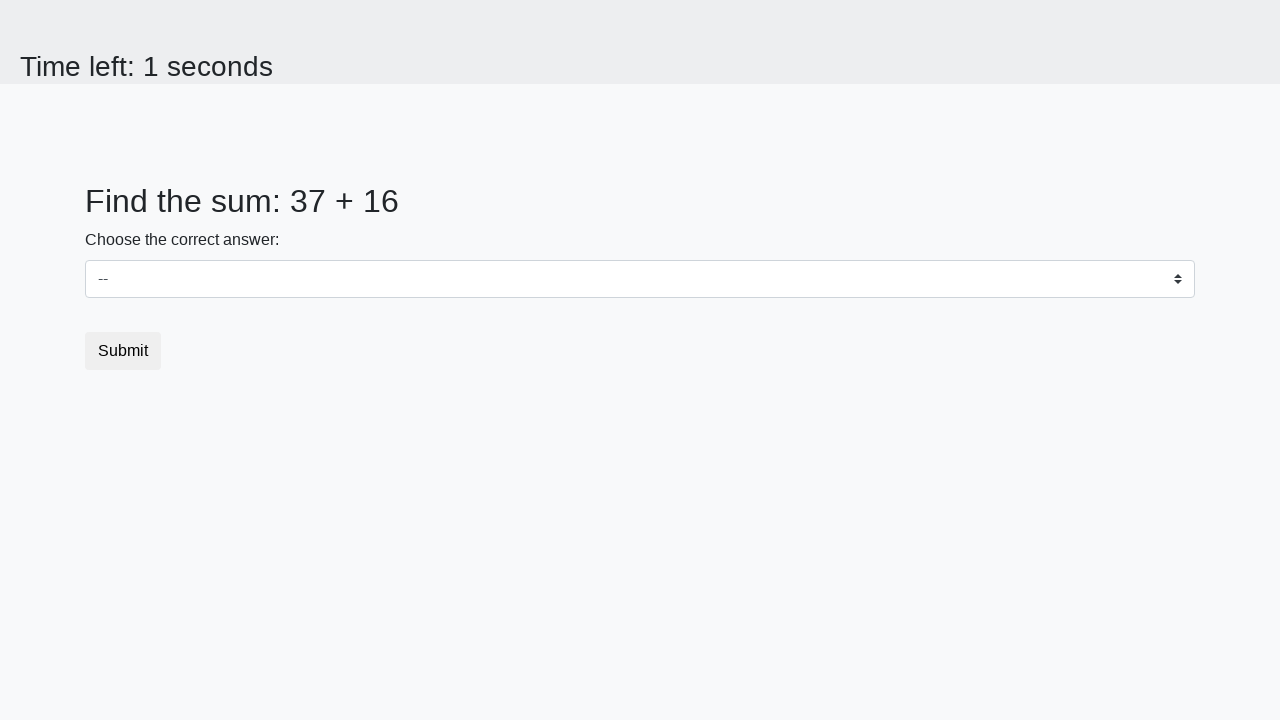

Retrieved first number from #num1 element
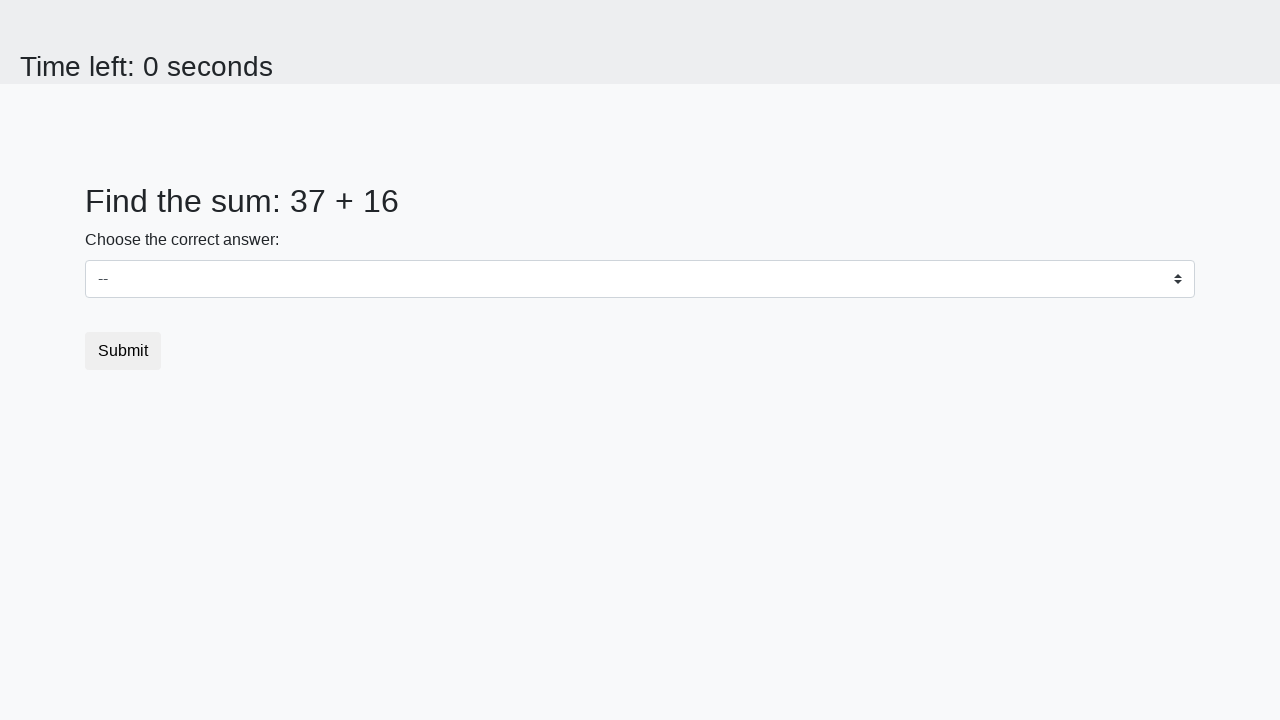

Retrieved second number from #num2 element
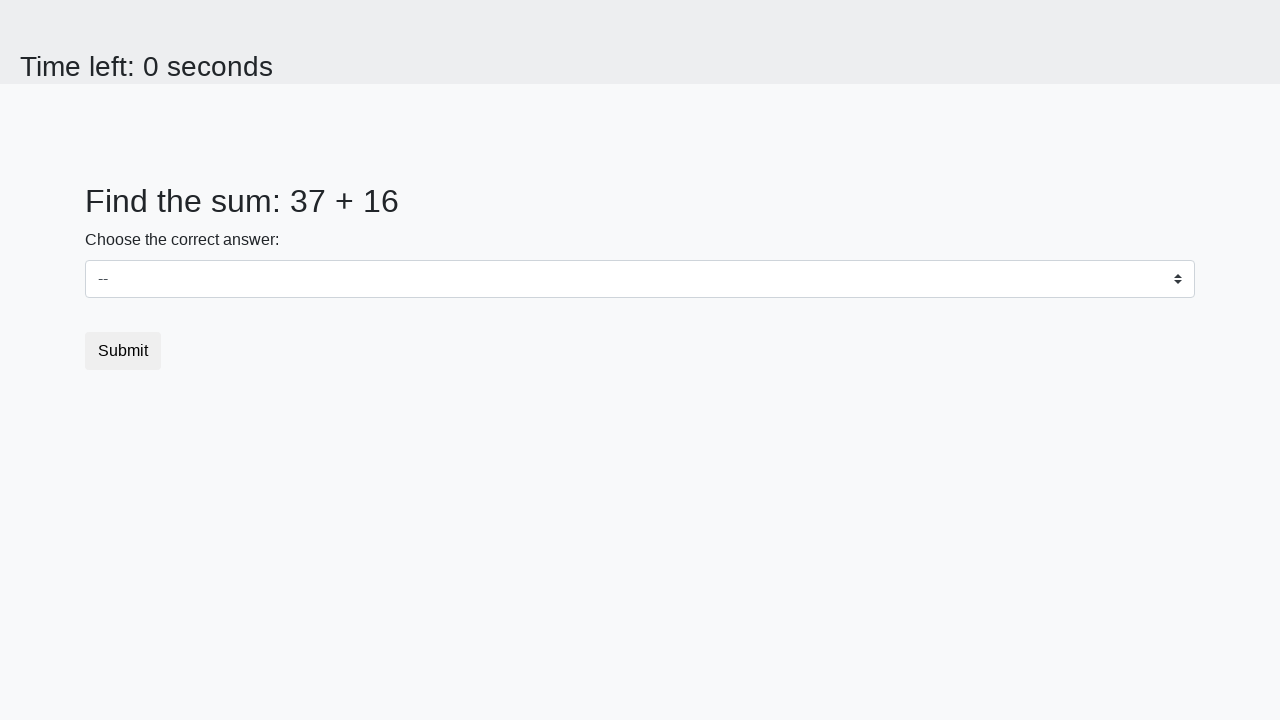

Calculated sum of two numbers: 53
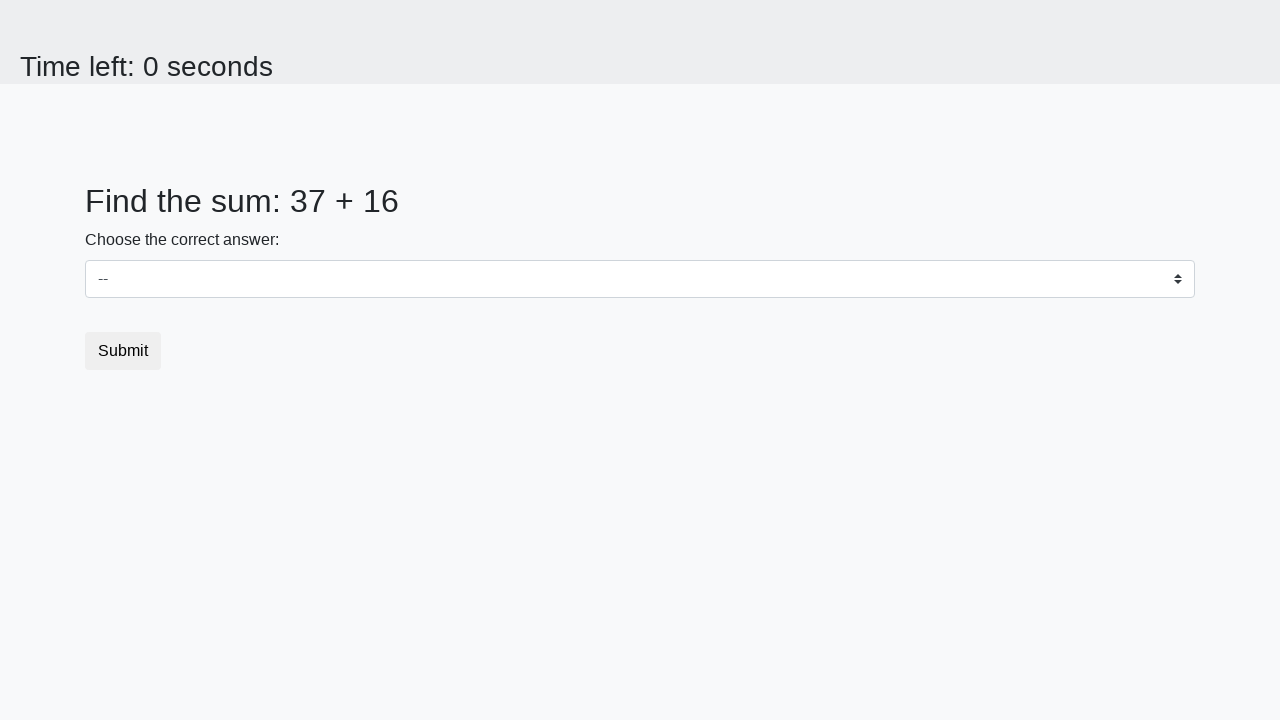

Selected calculated result '53' from dropdown menu on select
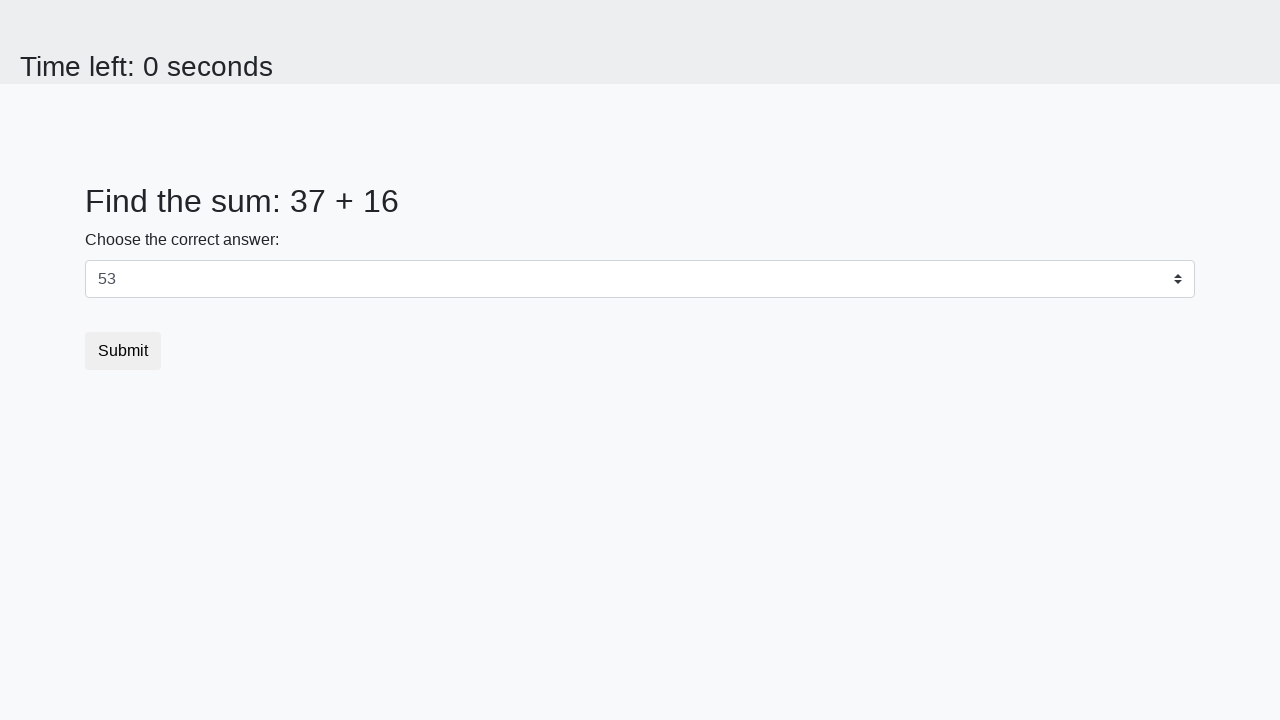

Clicked submit button to submit the form at (123, 351) on .btn.btn-default
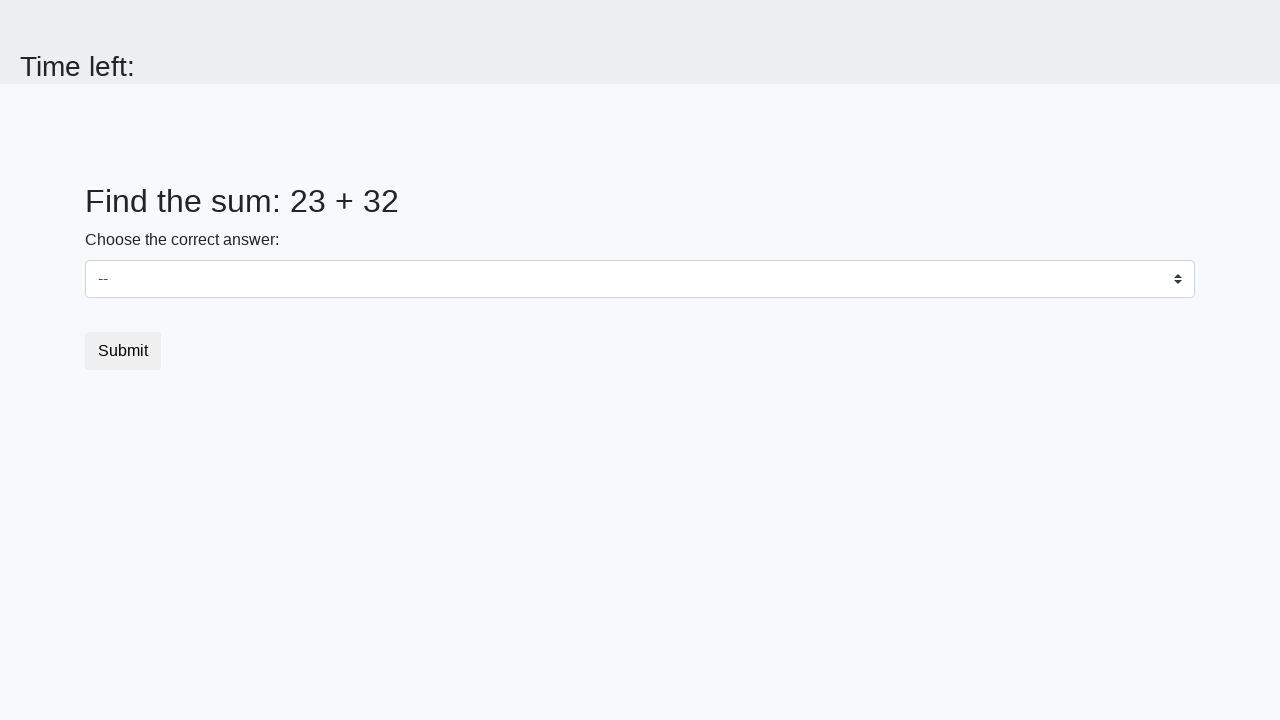

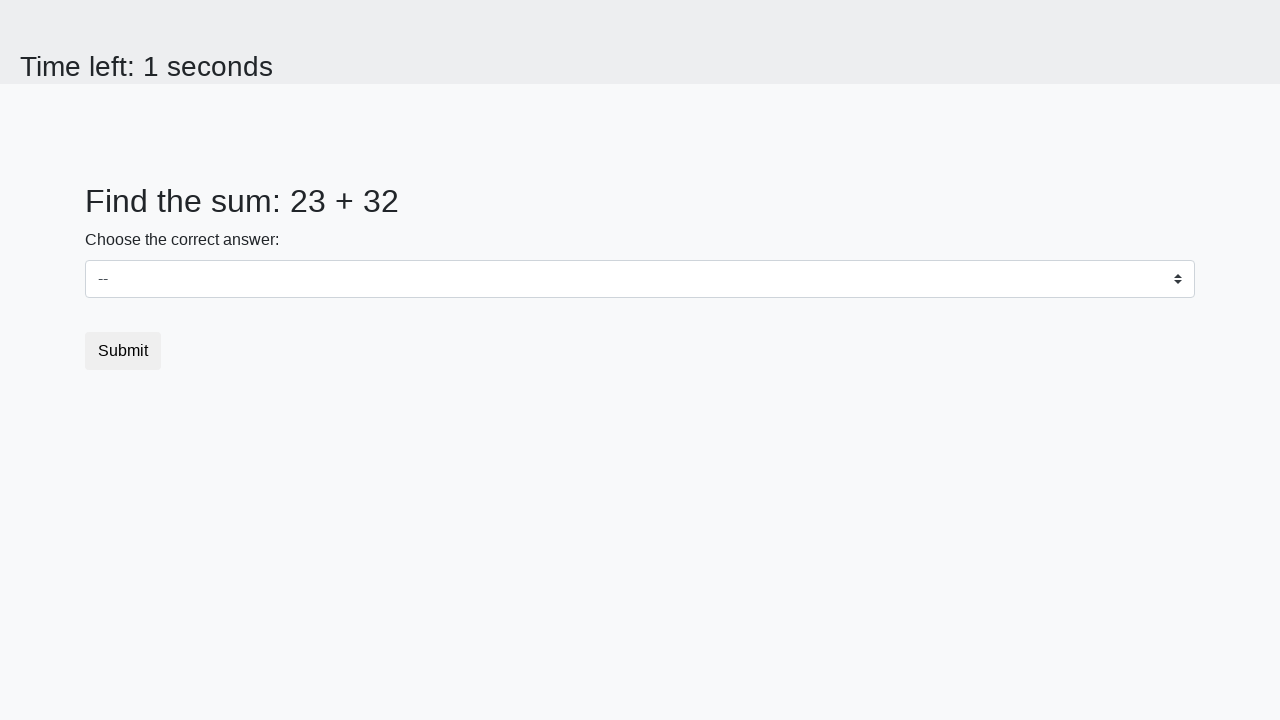